Tests drag and drop functionality by dragging element A and dropping it onto element B

Starting URL: https://the-internet.herokuapp.com/drag_and_drop

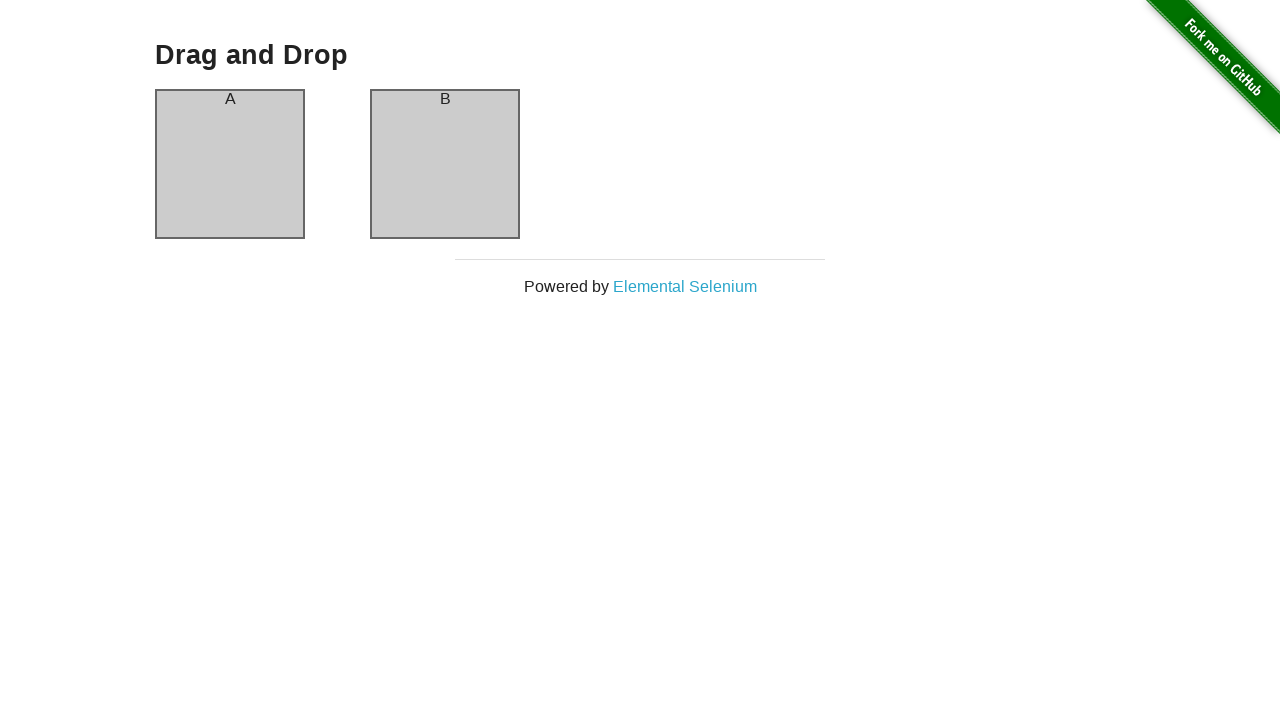

Located source element (column A)
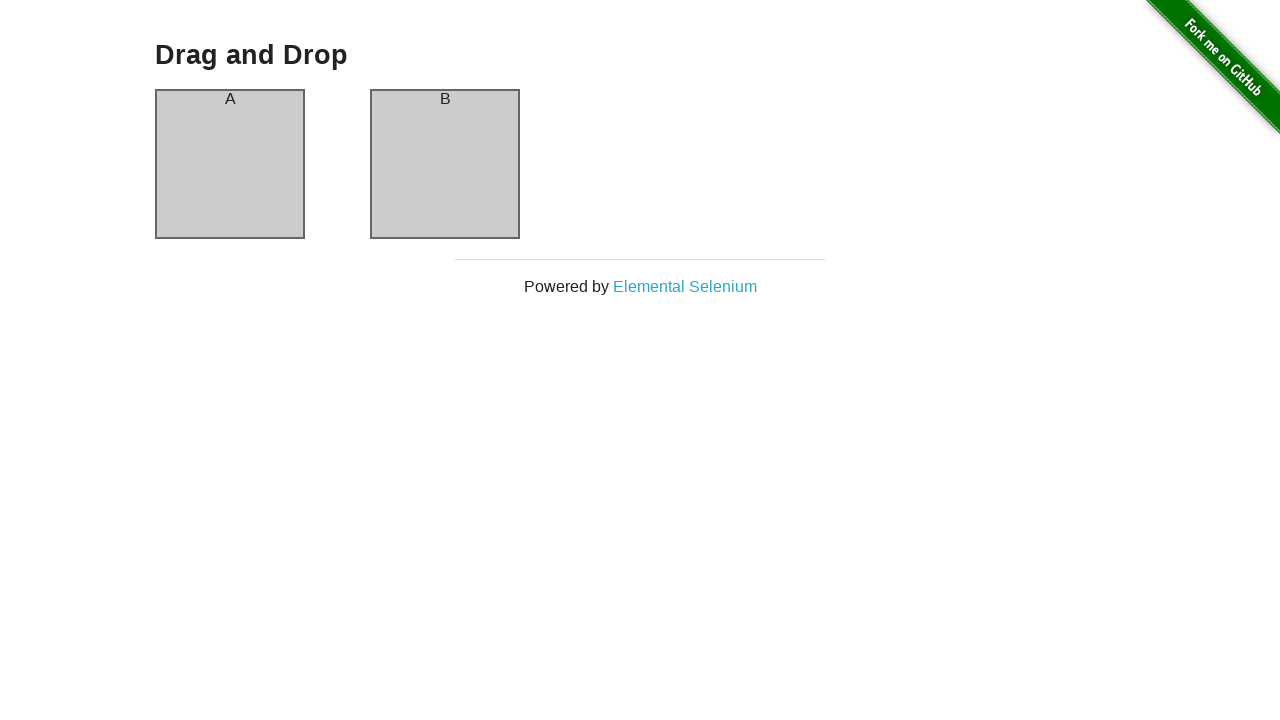

Located destination element (column B)
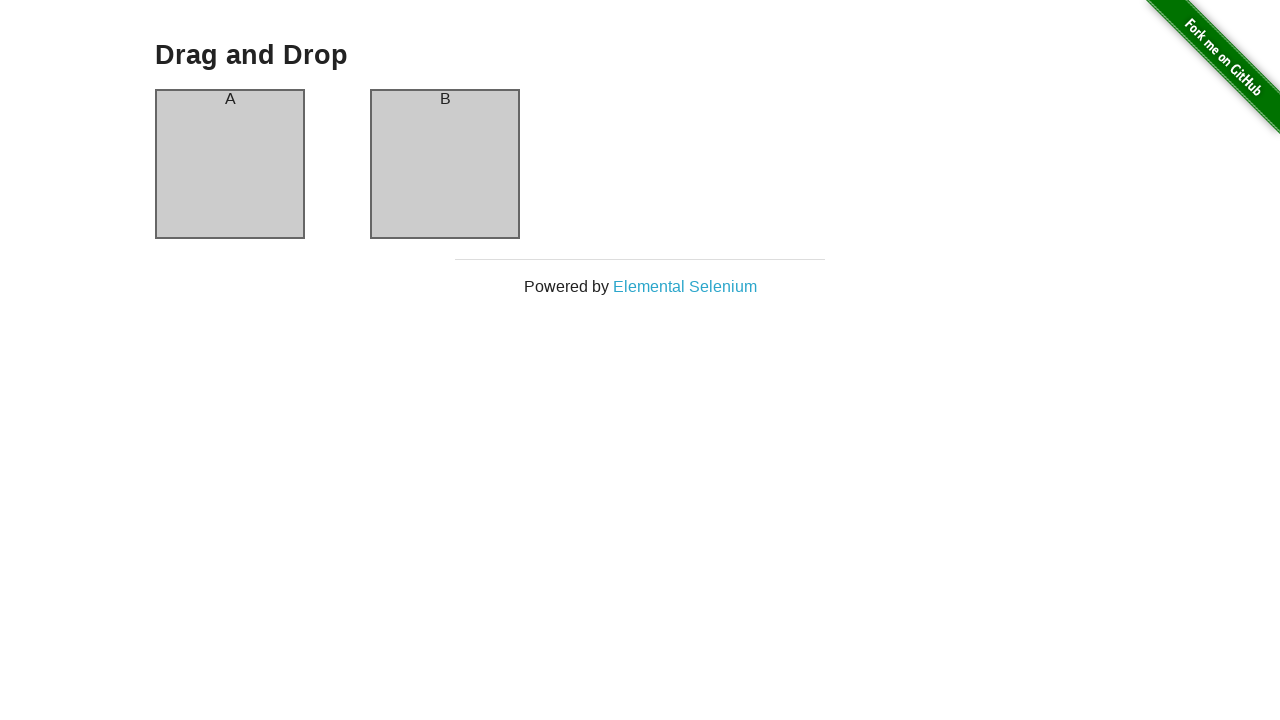

Dragged column A and dropped it onto column B at (445, 164)
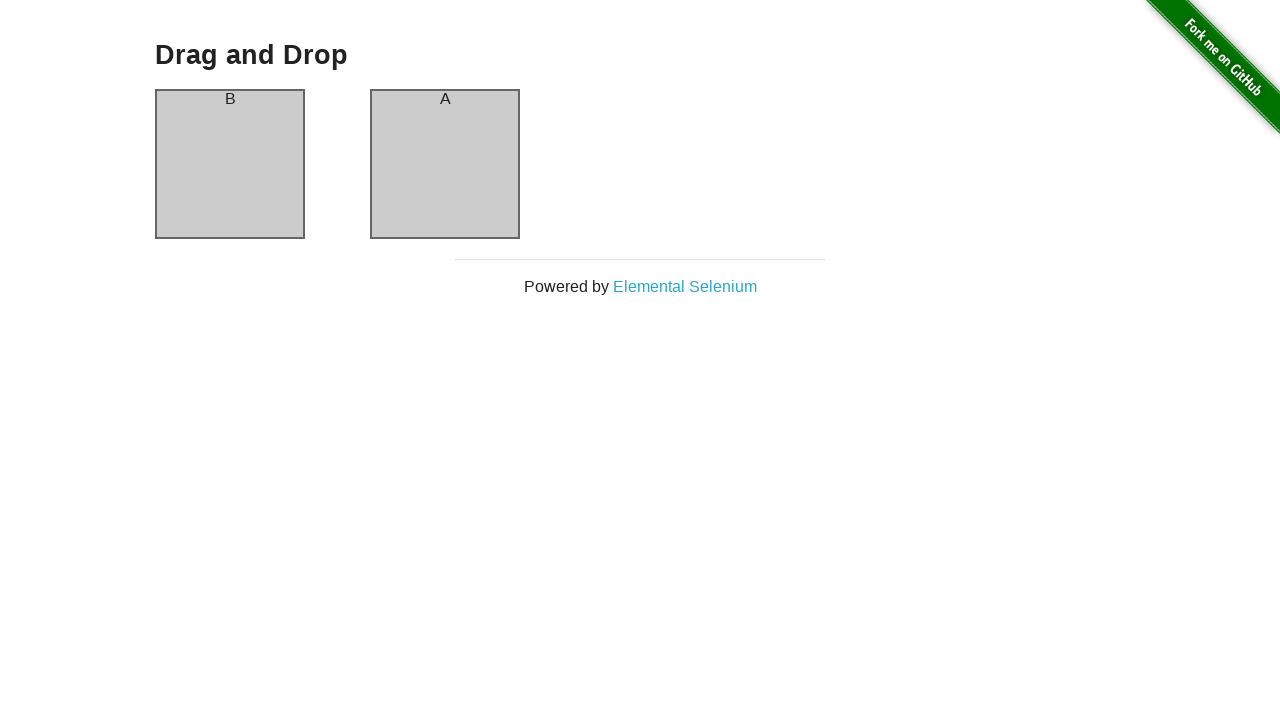

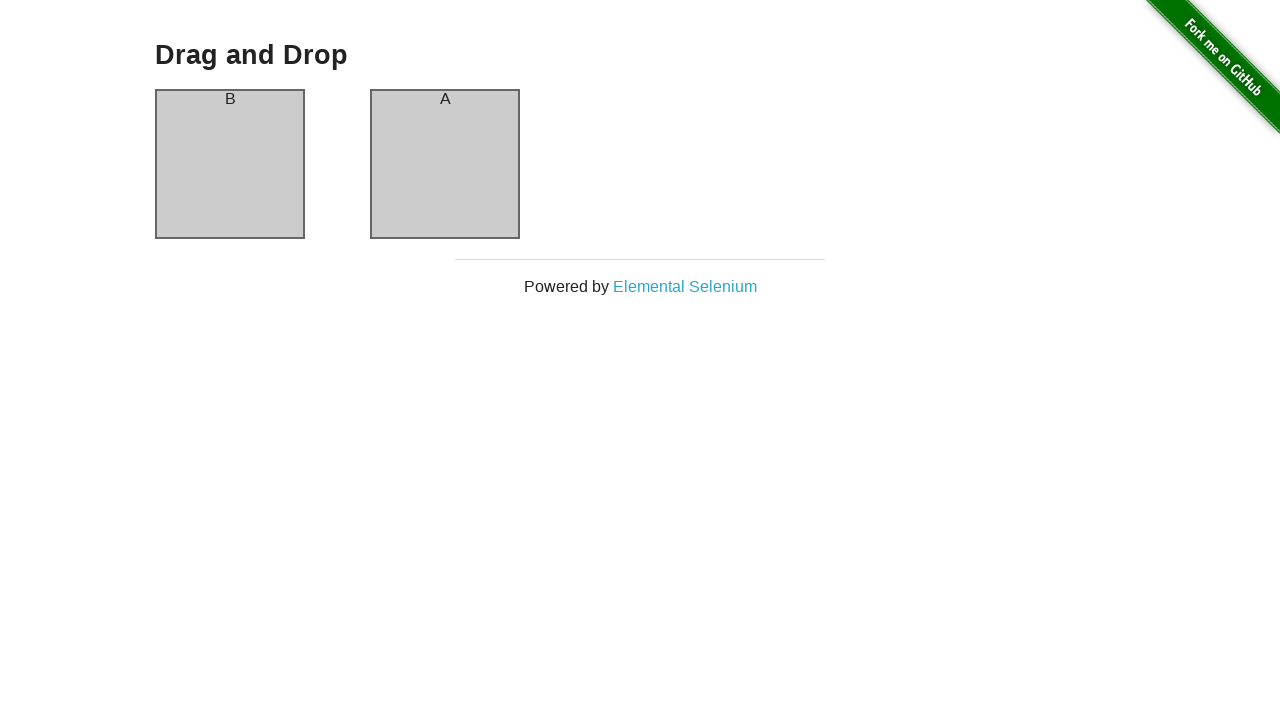